Tests accepting a JavaScript alert by clicking the first button and verifying the result message

Starting URL: https://the-internet.herokuapp.com/javascript_alerts

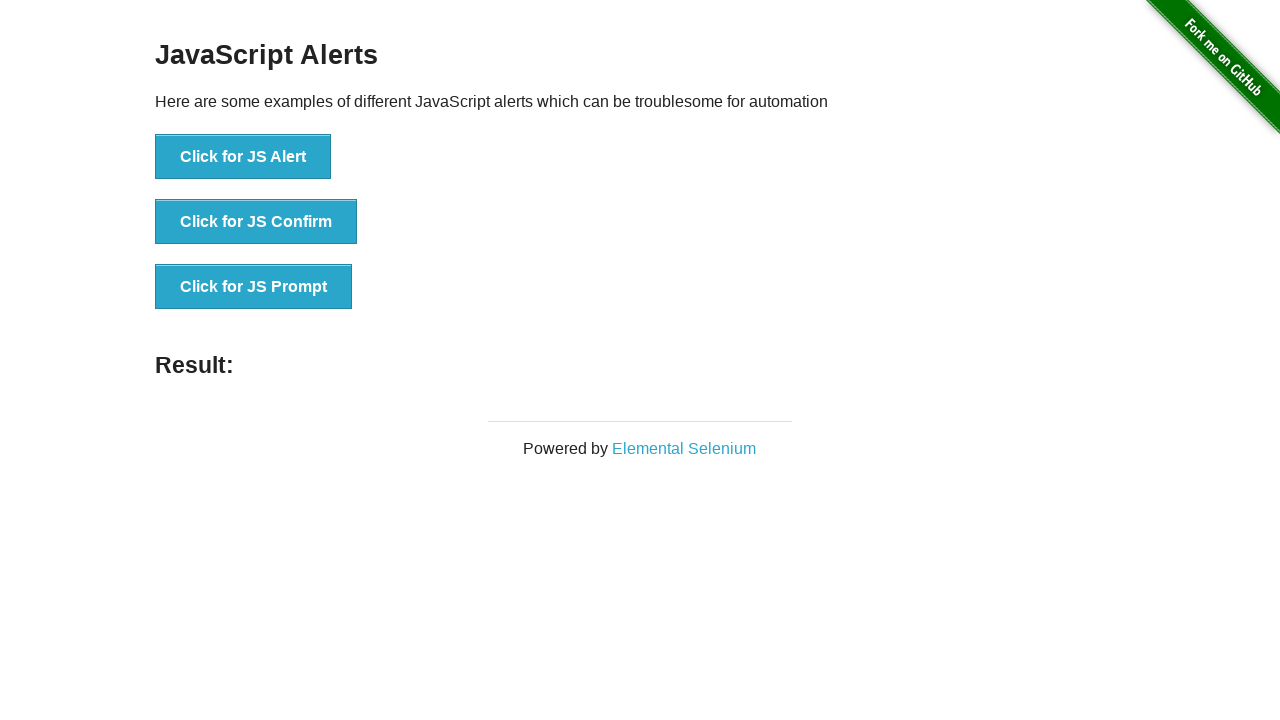

Clicked the first button to trigger JavaScript alert at (243, 157) on (//button)[1]
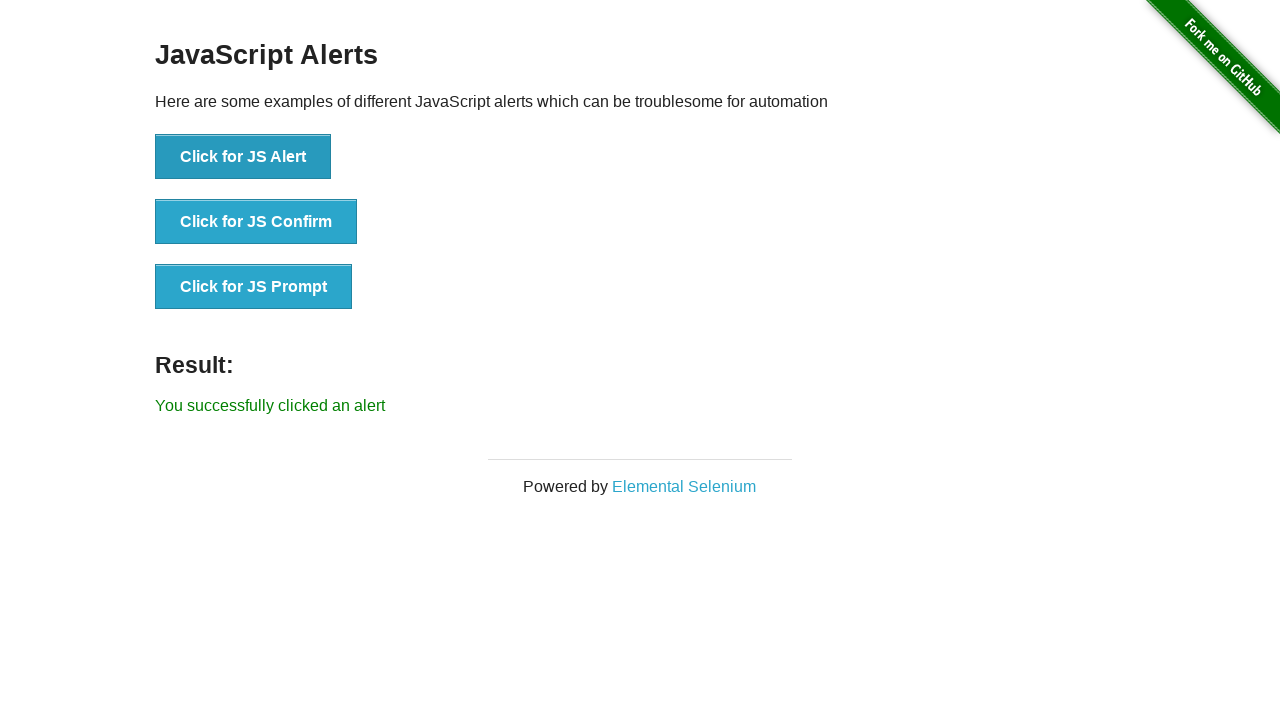

Set up dialog handler to accept alerts
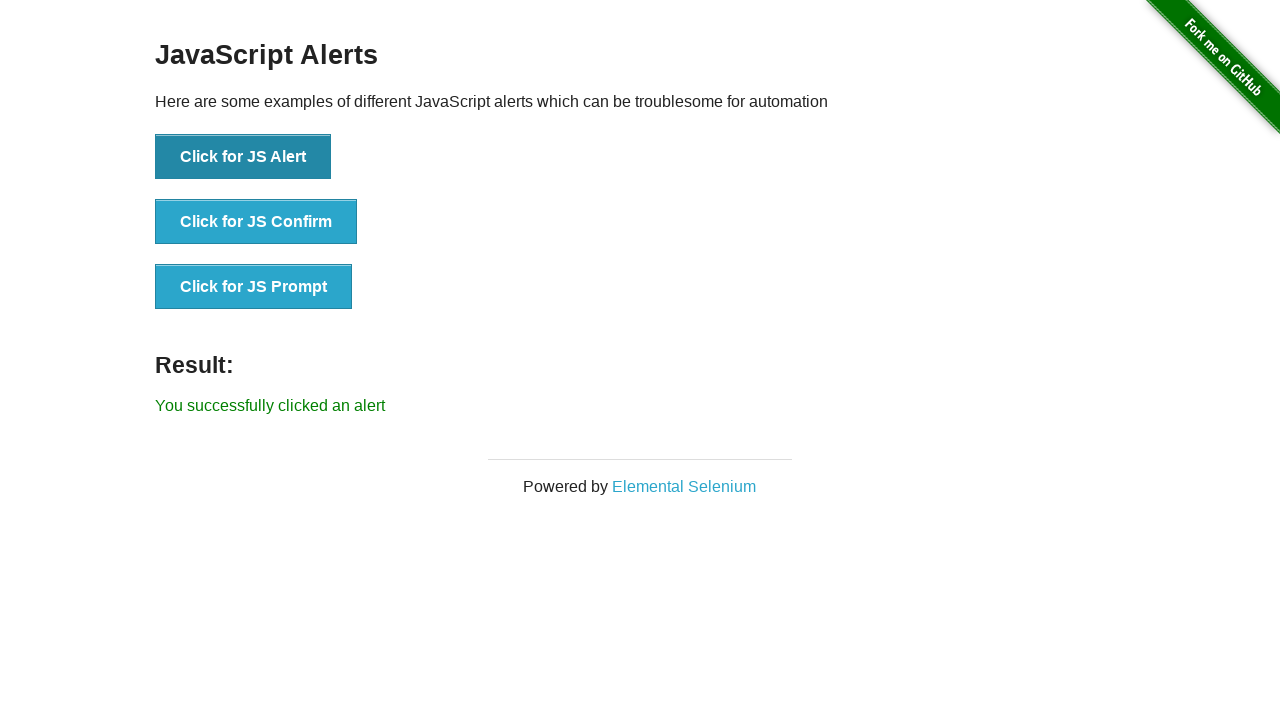

Waited for result message to appear
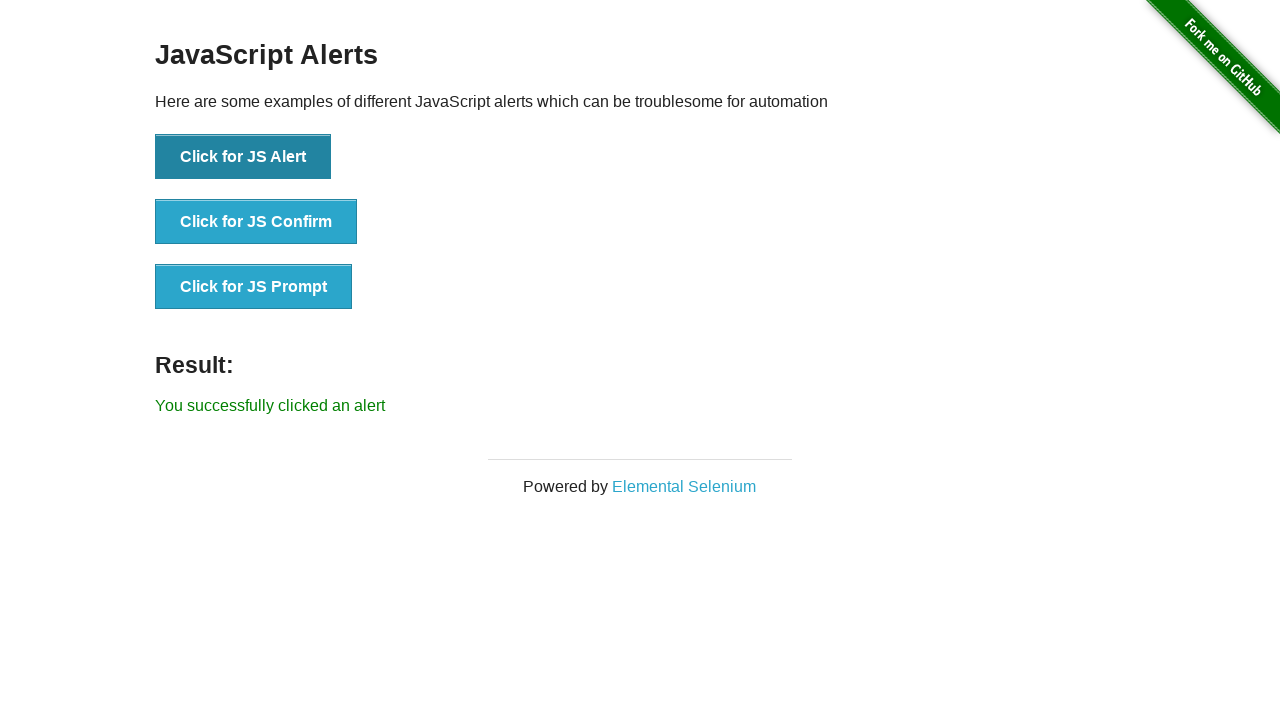

Retrieved result text content
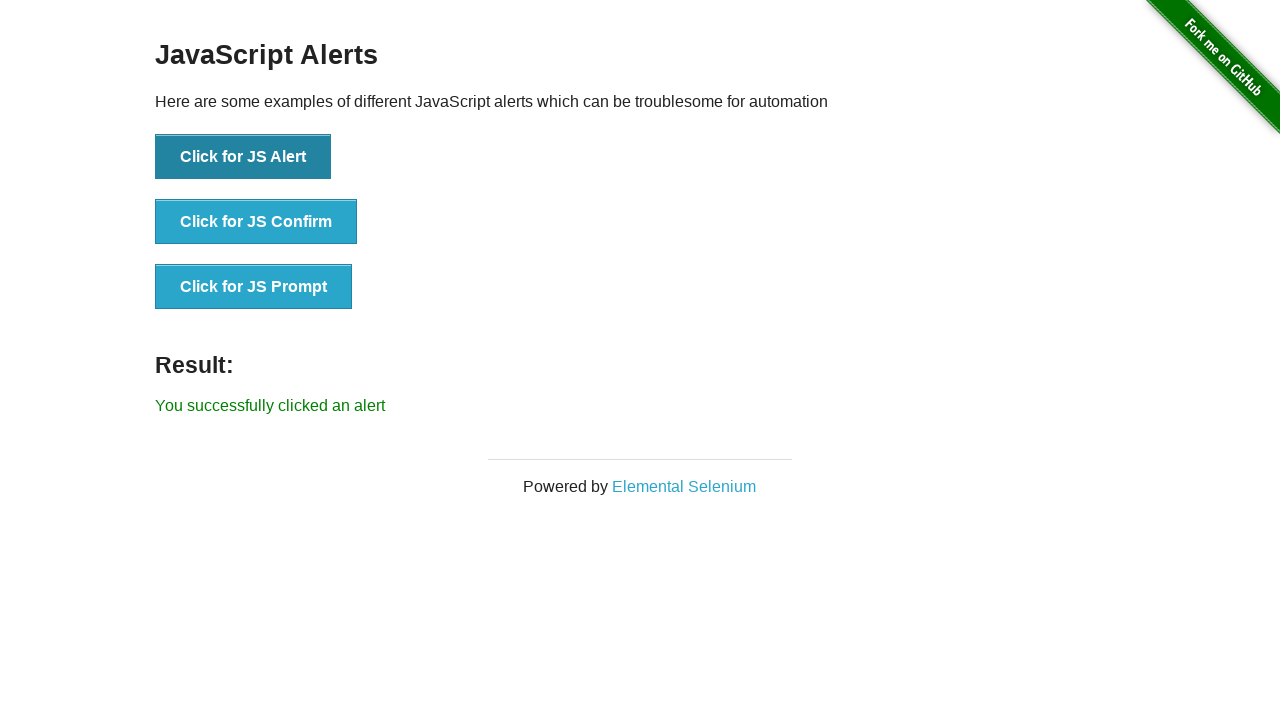

Verified result text matches expected message 'You successfully clicked an alert'
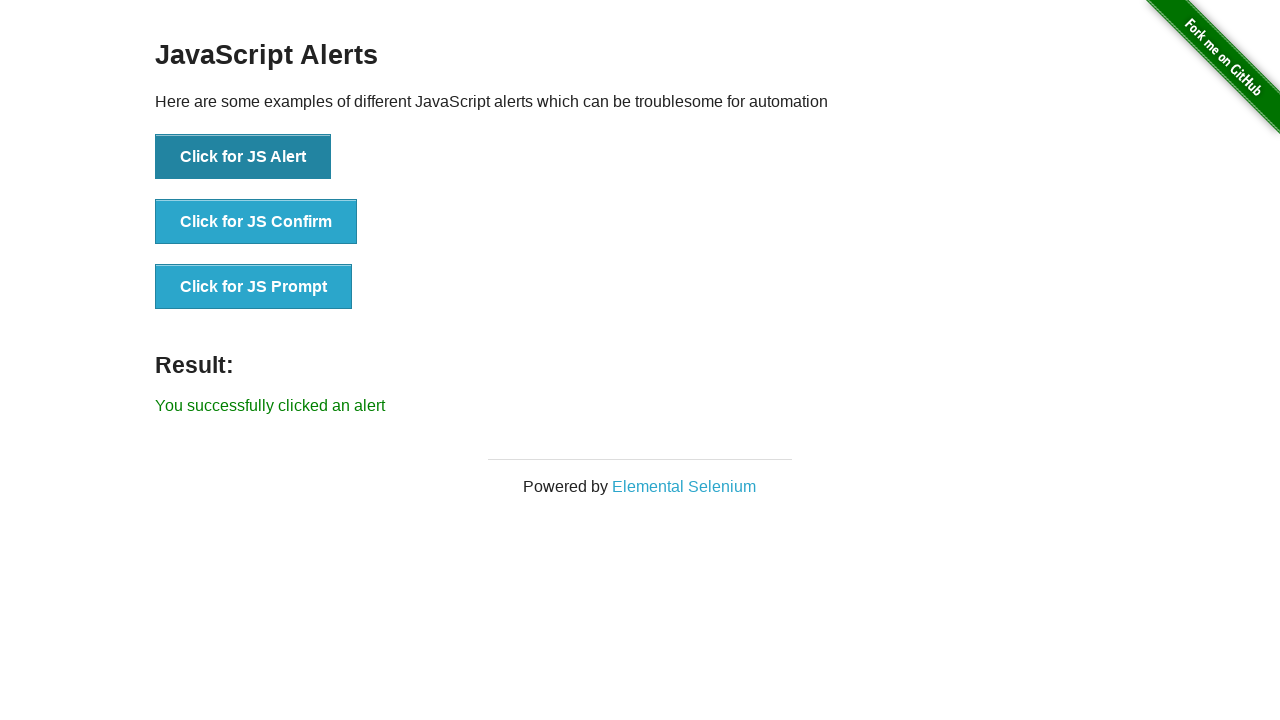

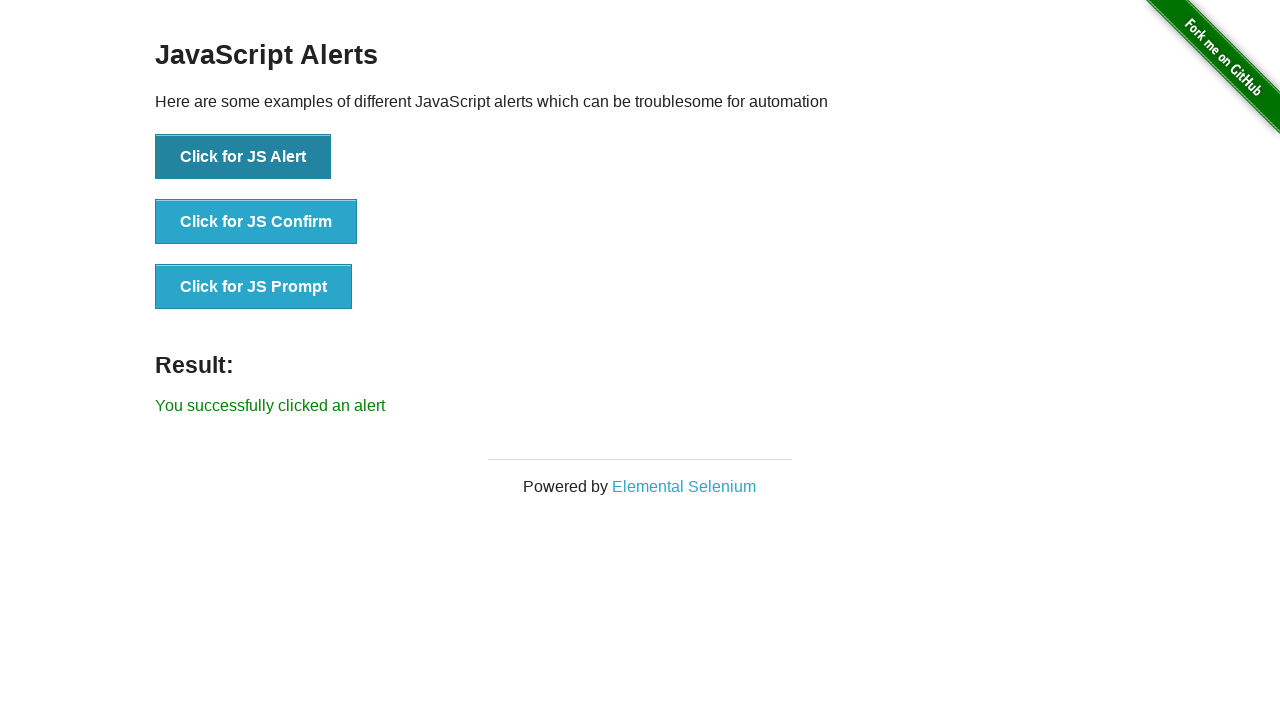